Tests drag and drop functionality on jQuery UI demo page by dragging an element to a new position using mouse actions

Starting URL: https://jqueryui.com/draggable/

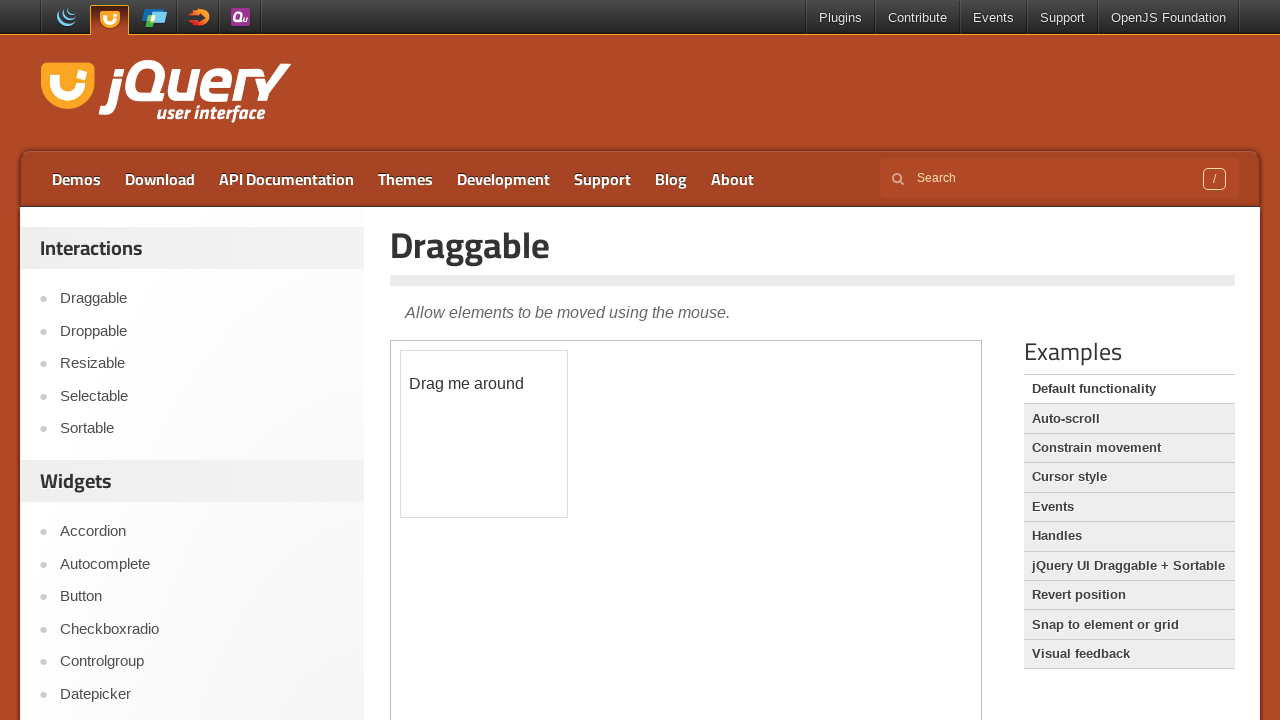

Navigated to jQuery UI draggable demo page
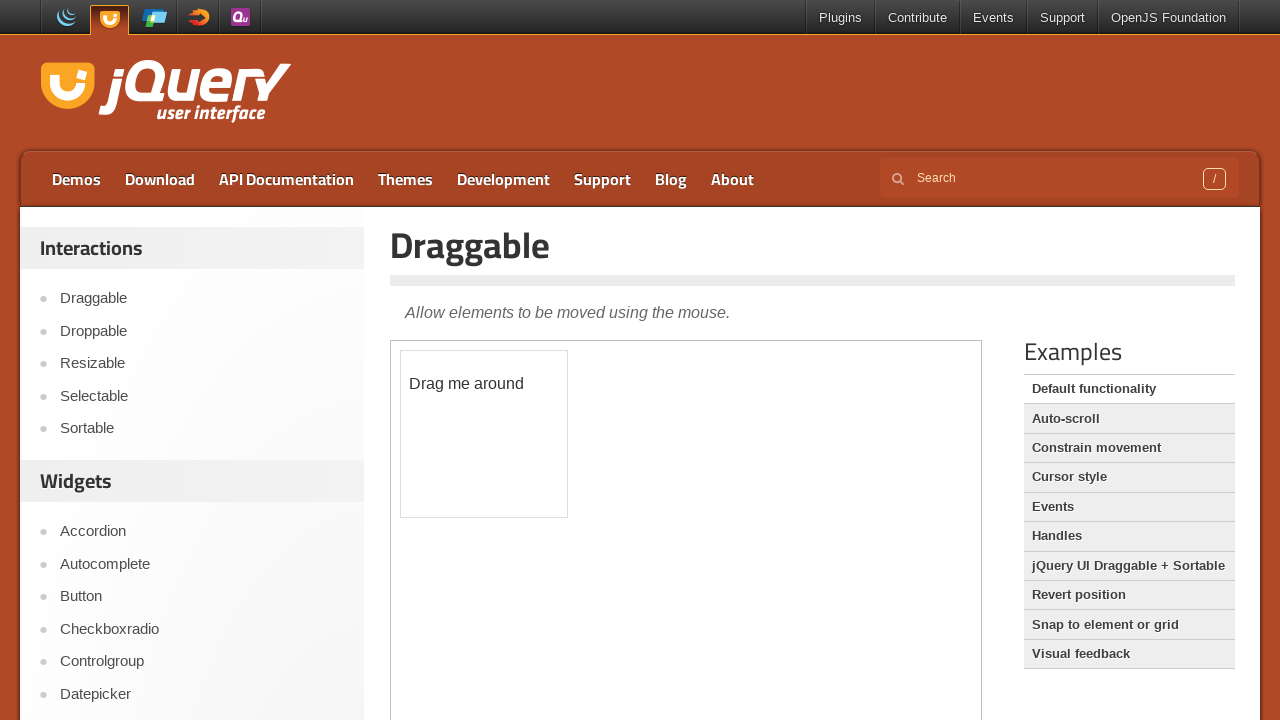

Located the iframe containing draggable element
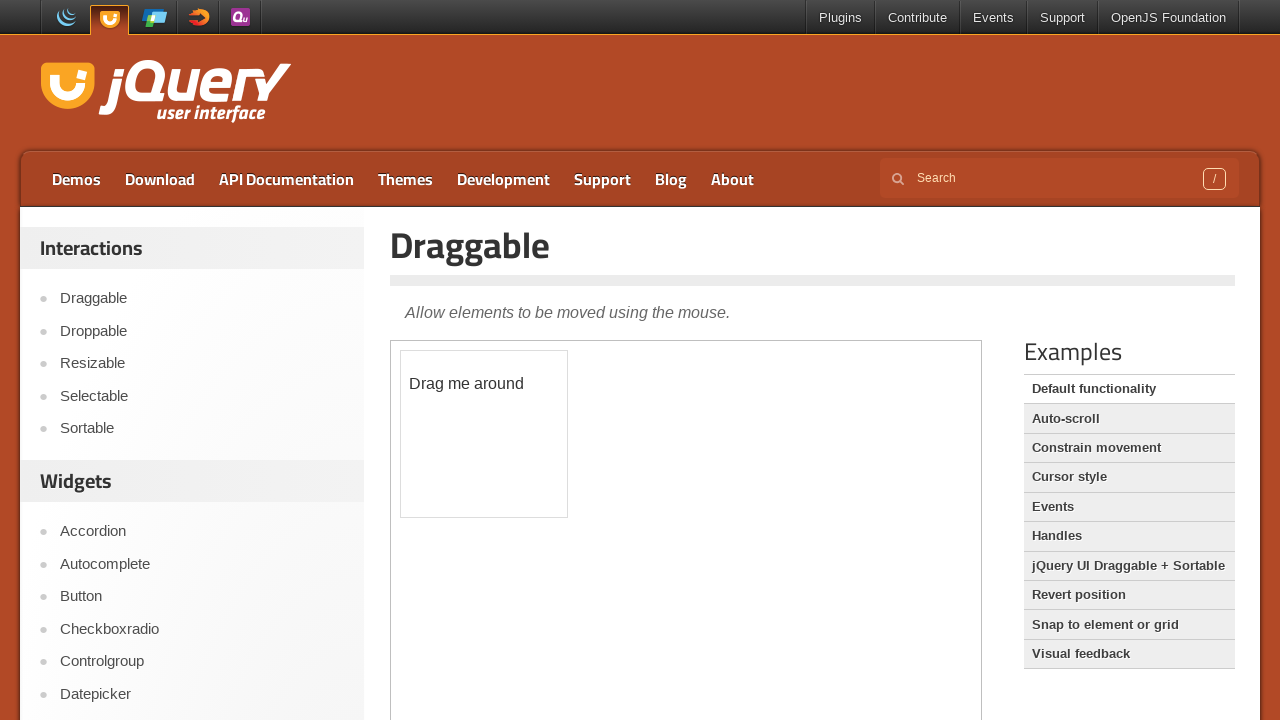

Located the draggable element with ID 'draggable'
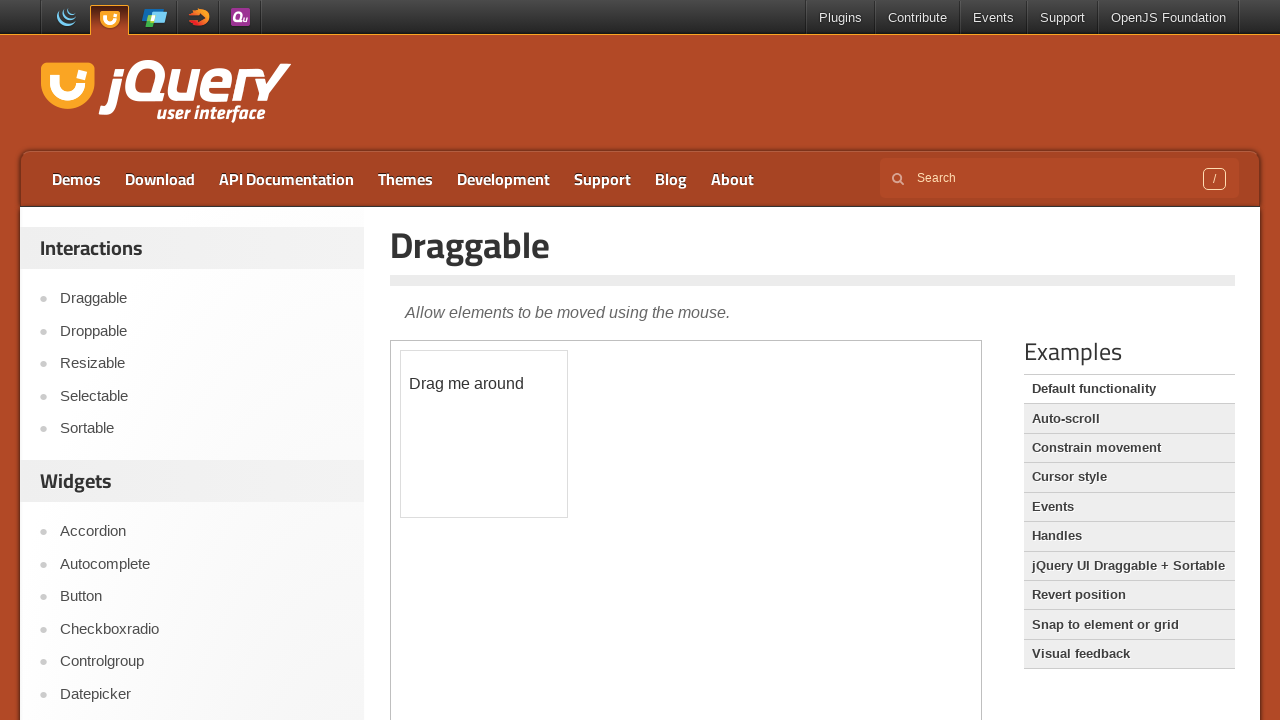

Dragged element 150px right and 100px down to new position at (551, 451)
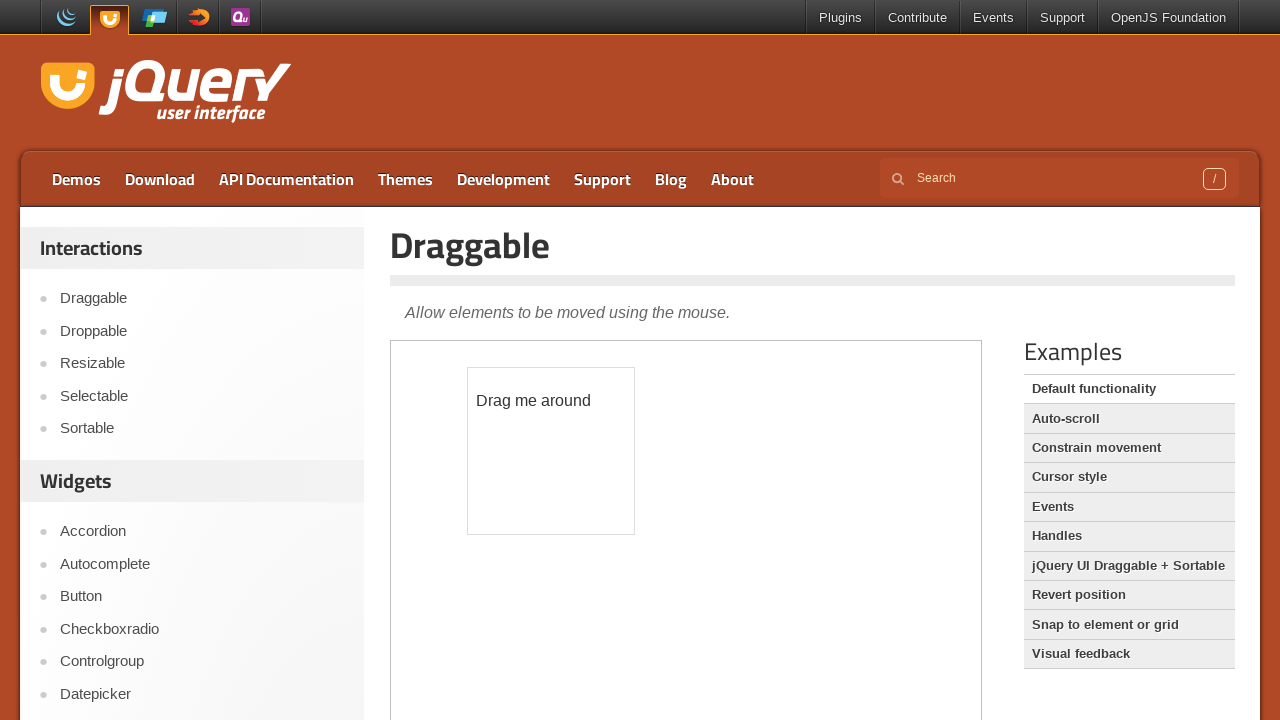

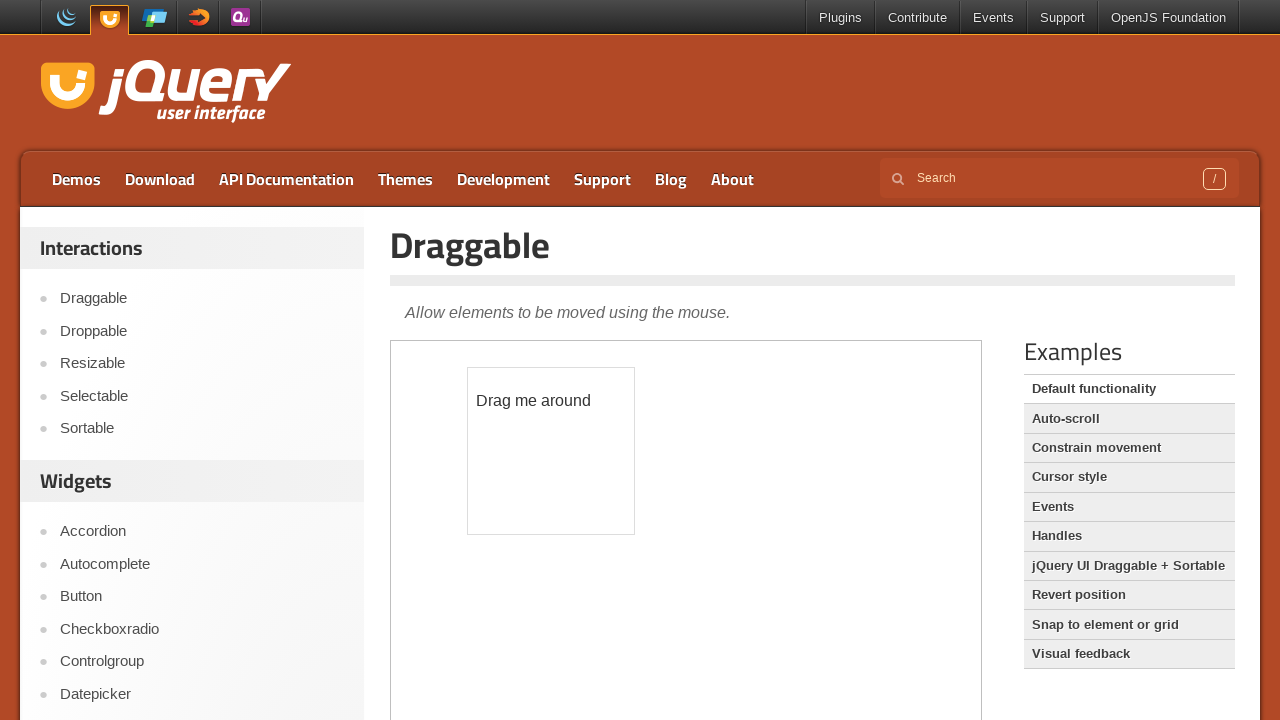